Tests JavaScript Alert dialog by clicking the alert button, verifying the alert text, and accepting the alert

Starting URL: https://the-internet.herokuapp.com/javascript_alerts

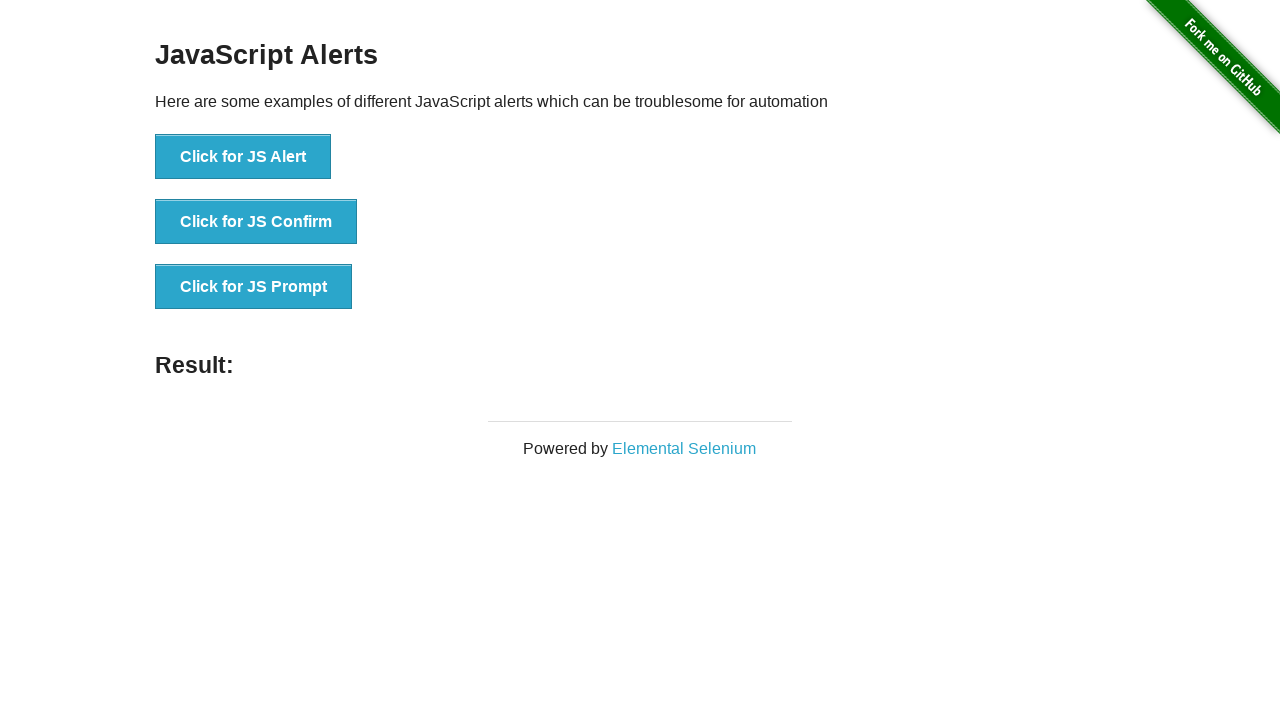

Clicked the 'Click for JS Alert' button to trigger JavaScript alert dialog at (243, 157) on xpath=//*[text()='Click for JS Alert']
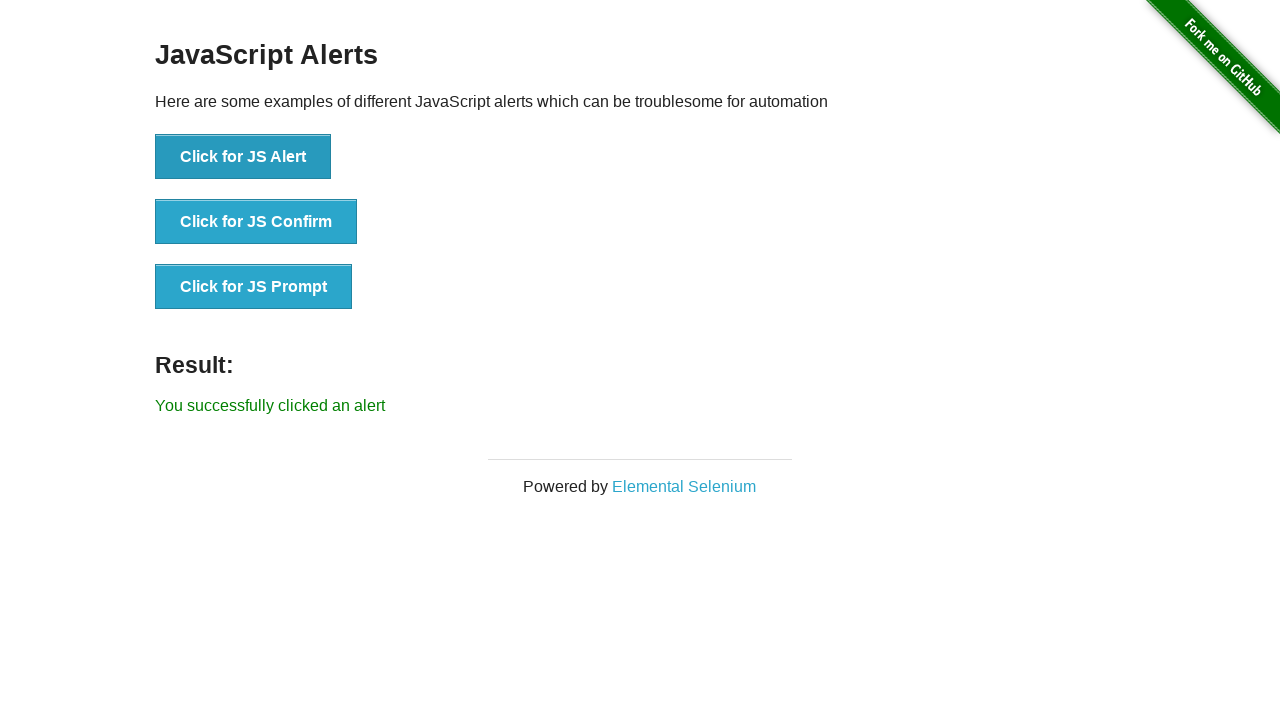

Set up dialog handler to accept alert dialogs
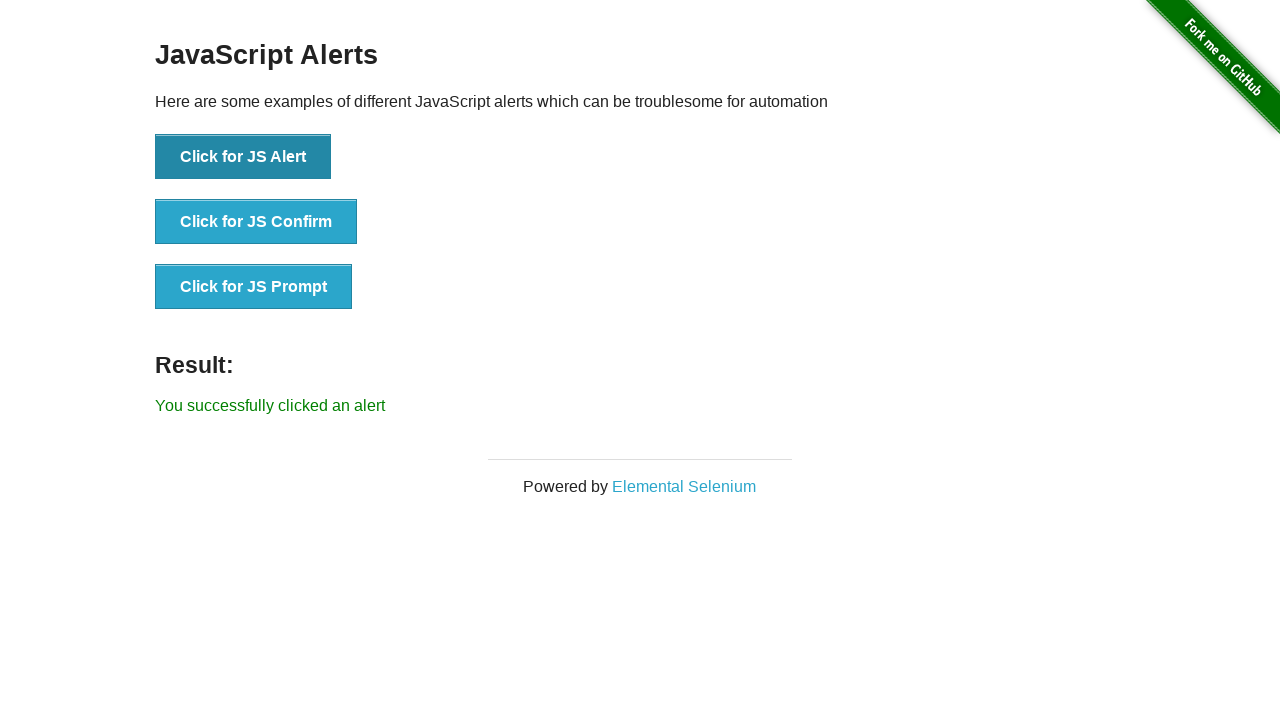

Clicked the alert button to trigger the JavaScript alert dialog at (243, 157) on xpath=//*[text()='Click for JS Alert']
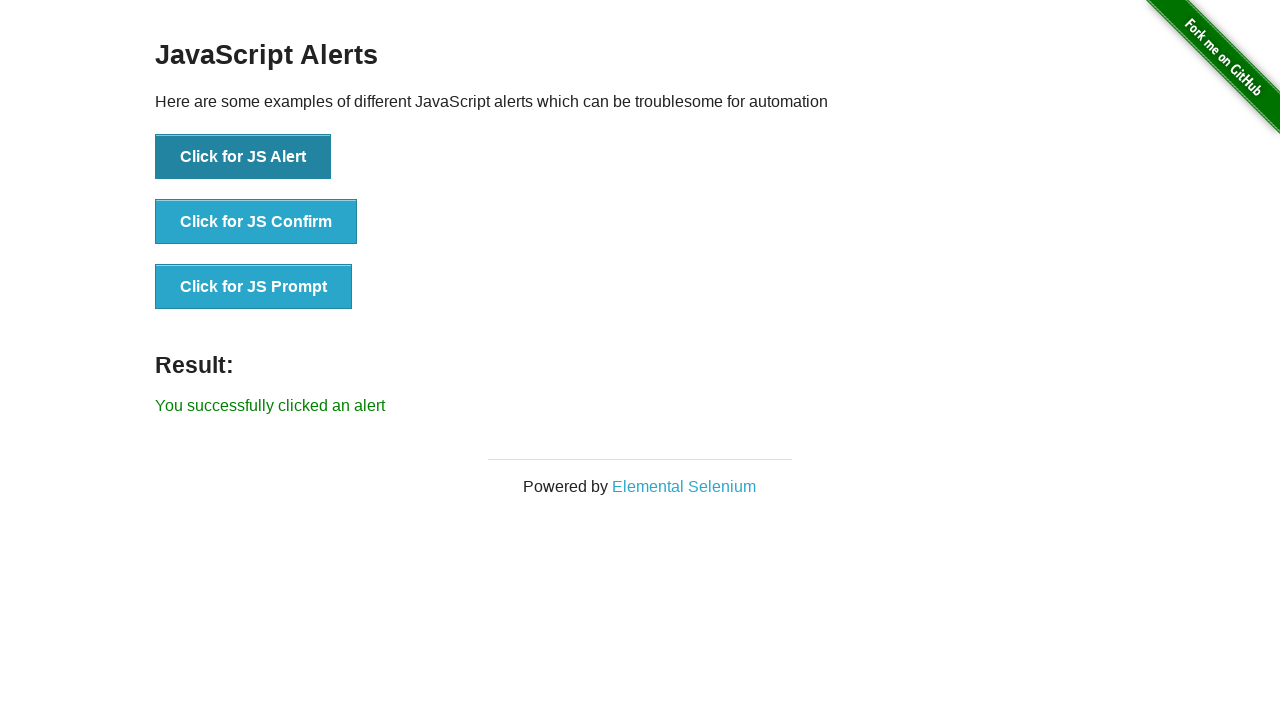

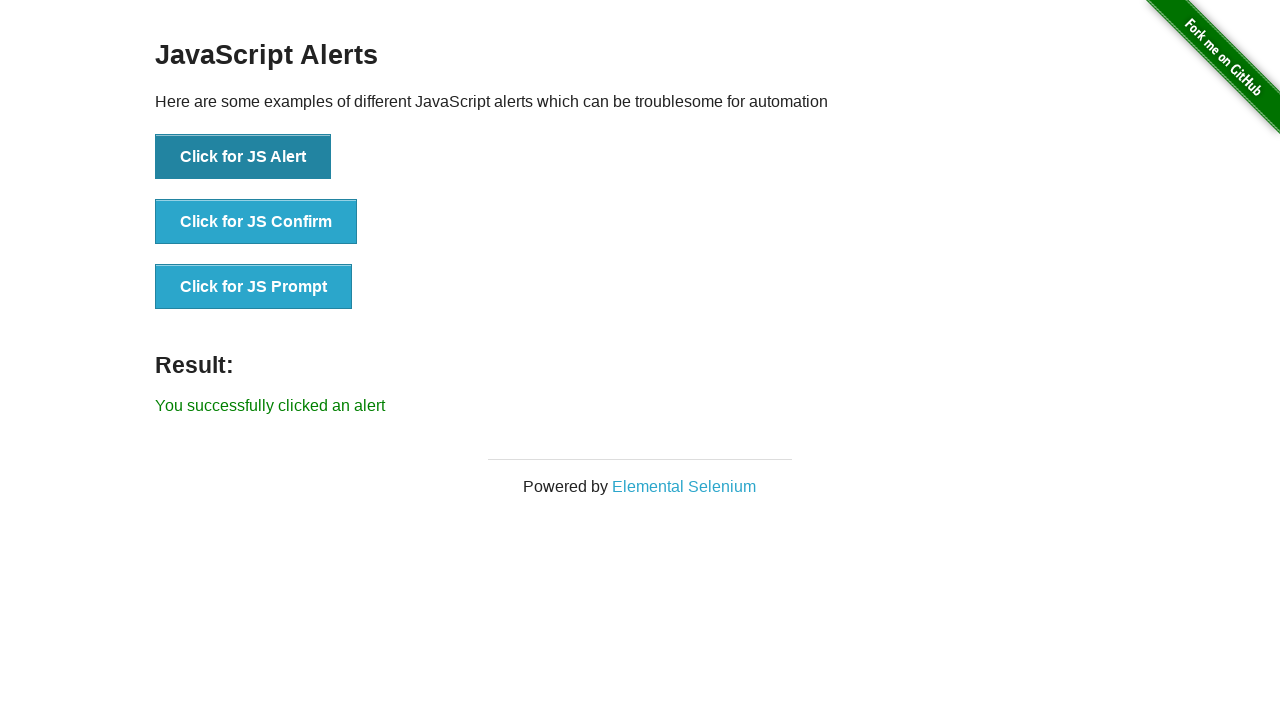